Tests drag and drop functionality by dragging an image element to a drop area

Starting URL: https://demo.automationtesting.in/Static.html

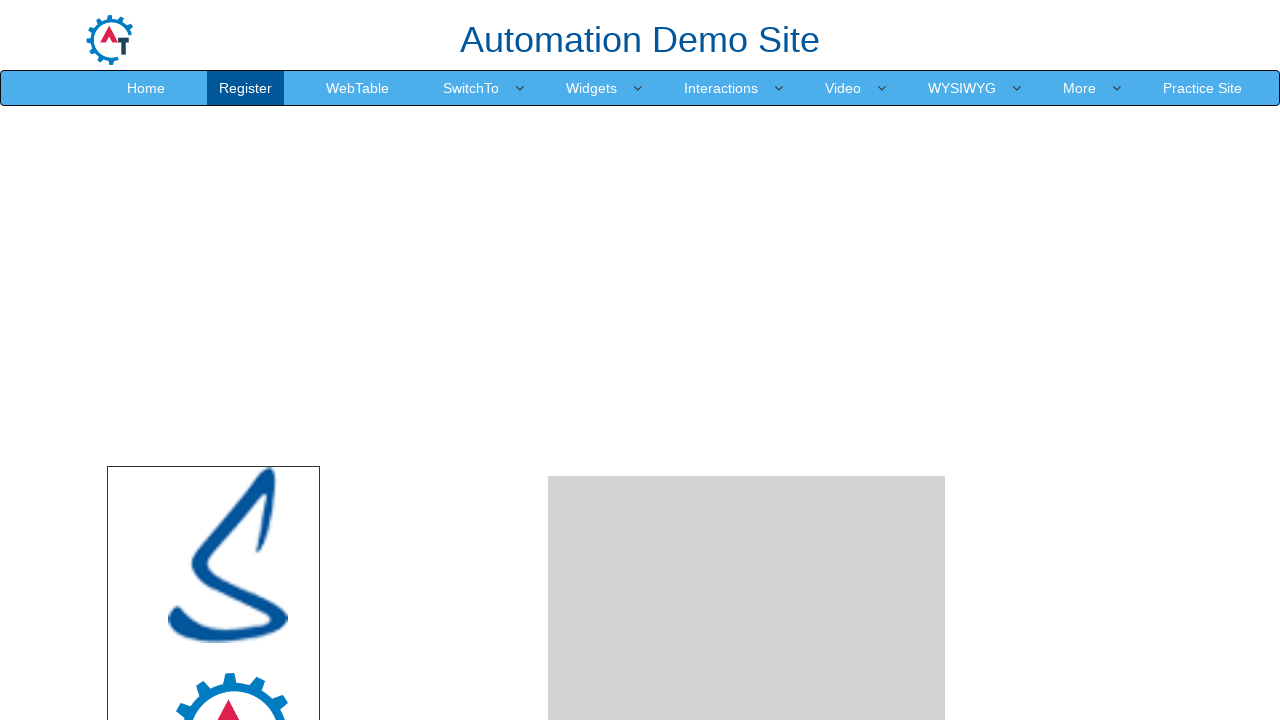

Located mongo image source element
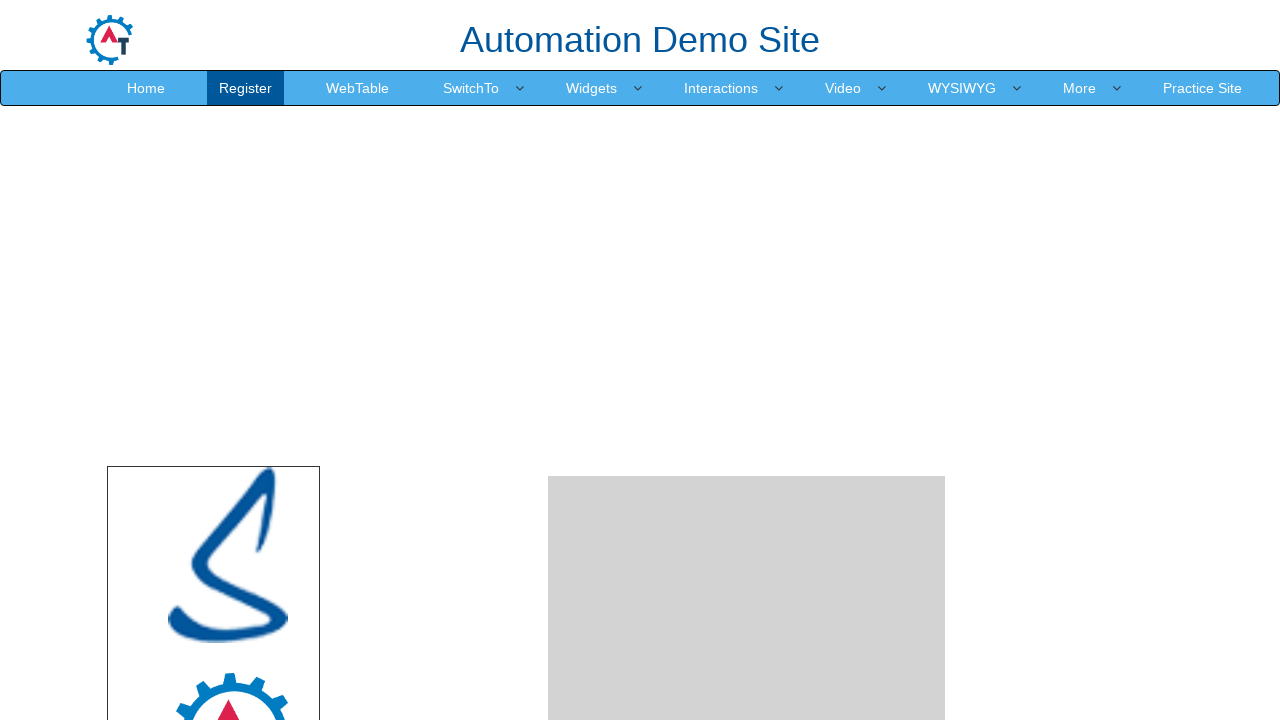

Located drop area target element
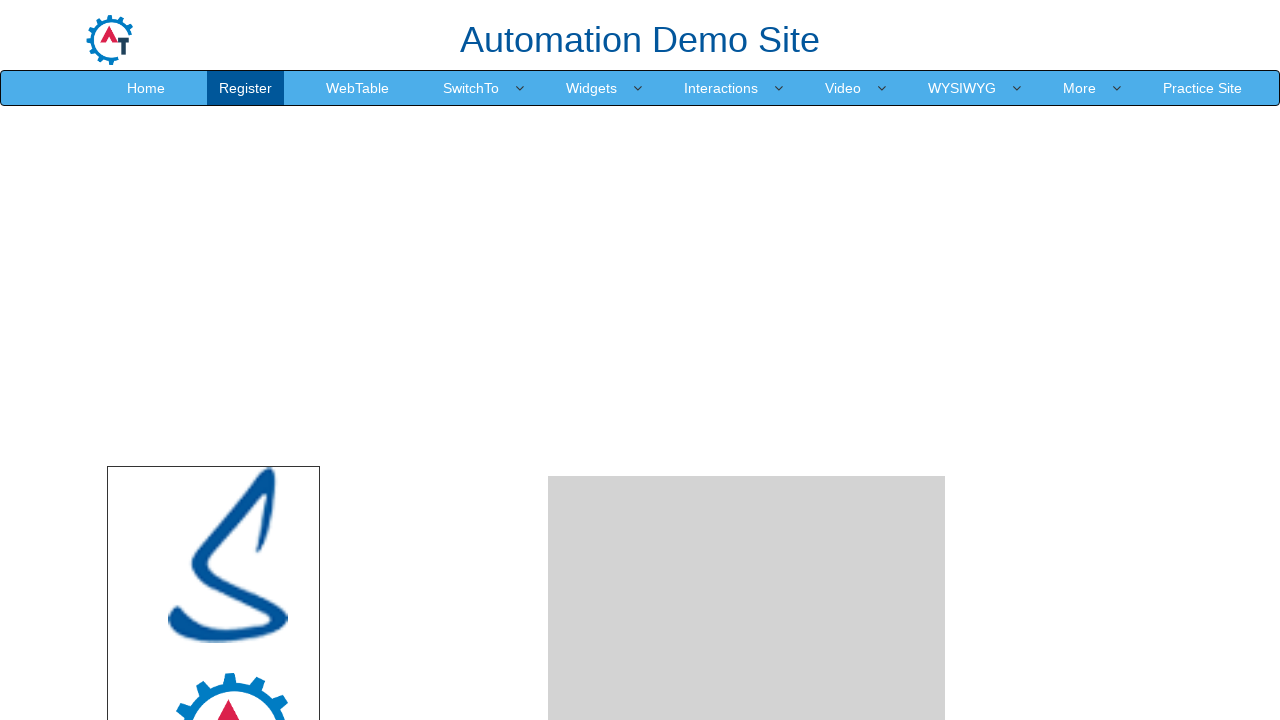

Dragged mongo image to drop area at (747, 481)
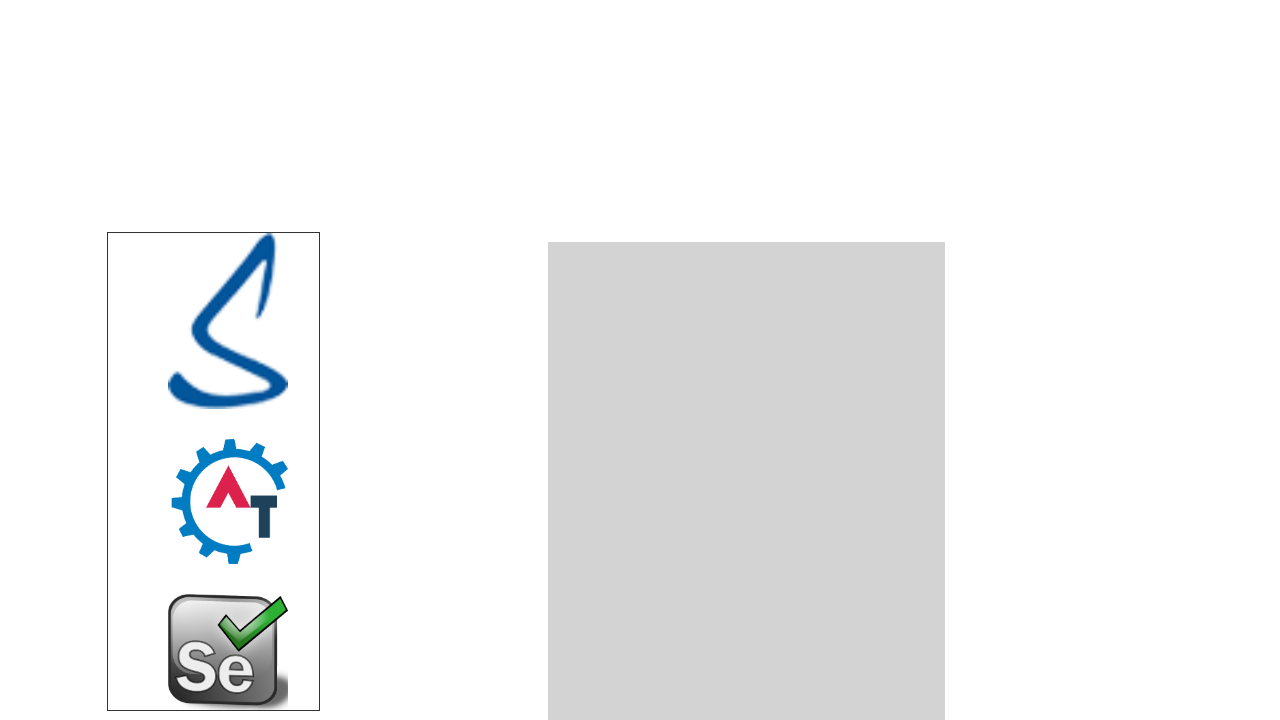

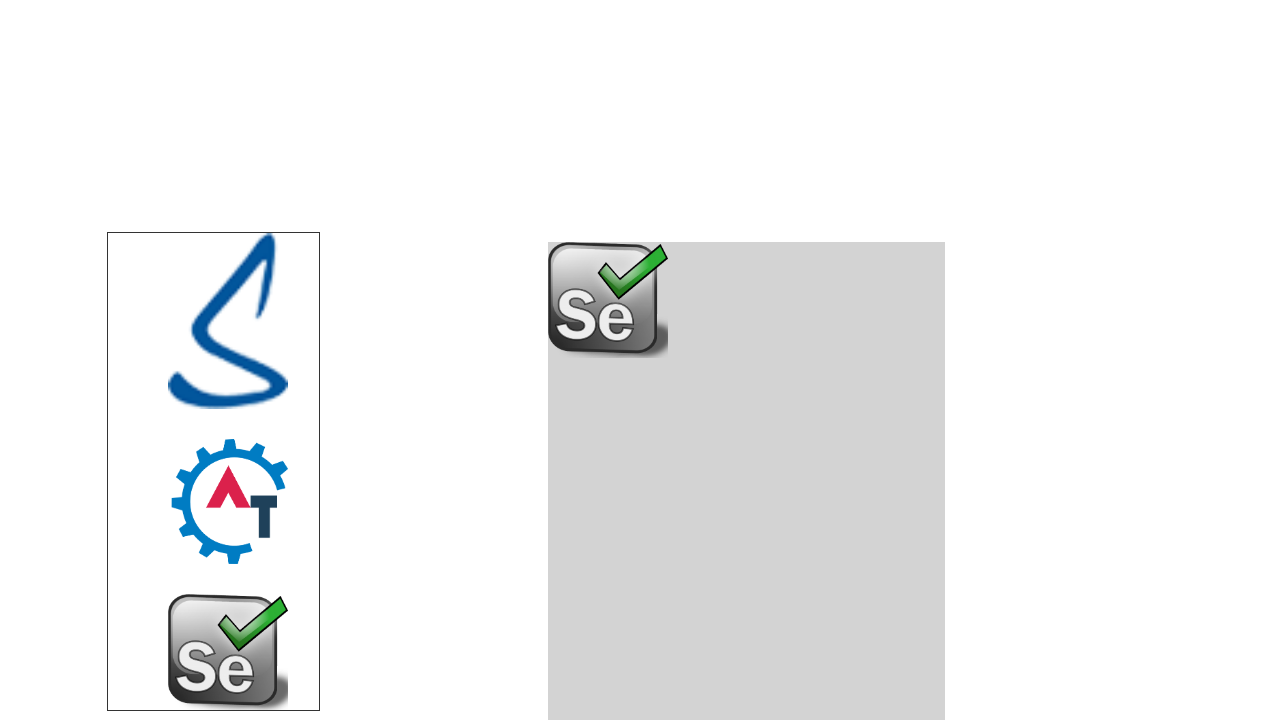